Tests dropdown selection by selecting Option 1 using visible text

Starting URL: https://the-internet.herokuapp.com/dropdown

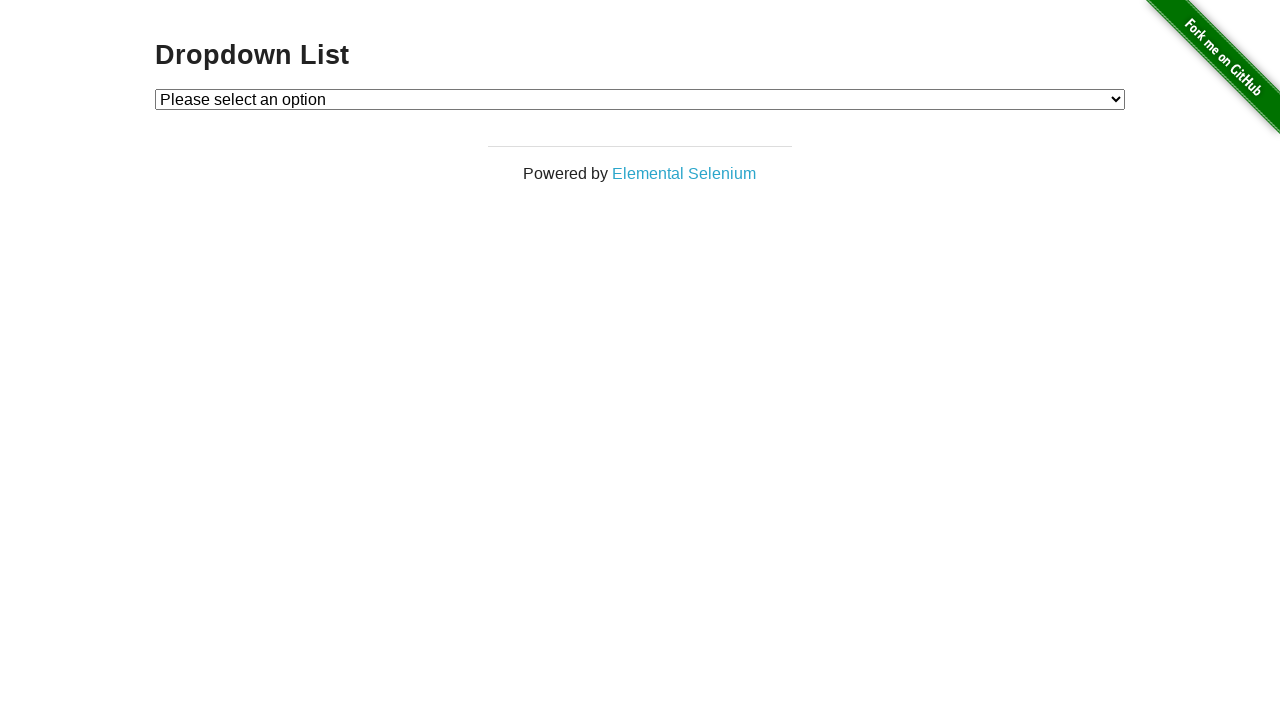

Navigated to dropdown page
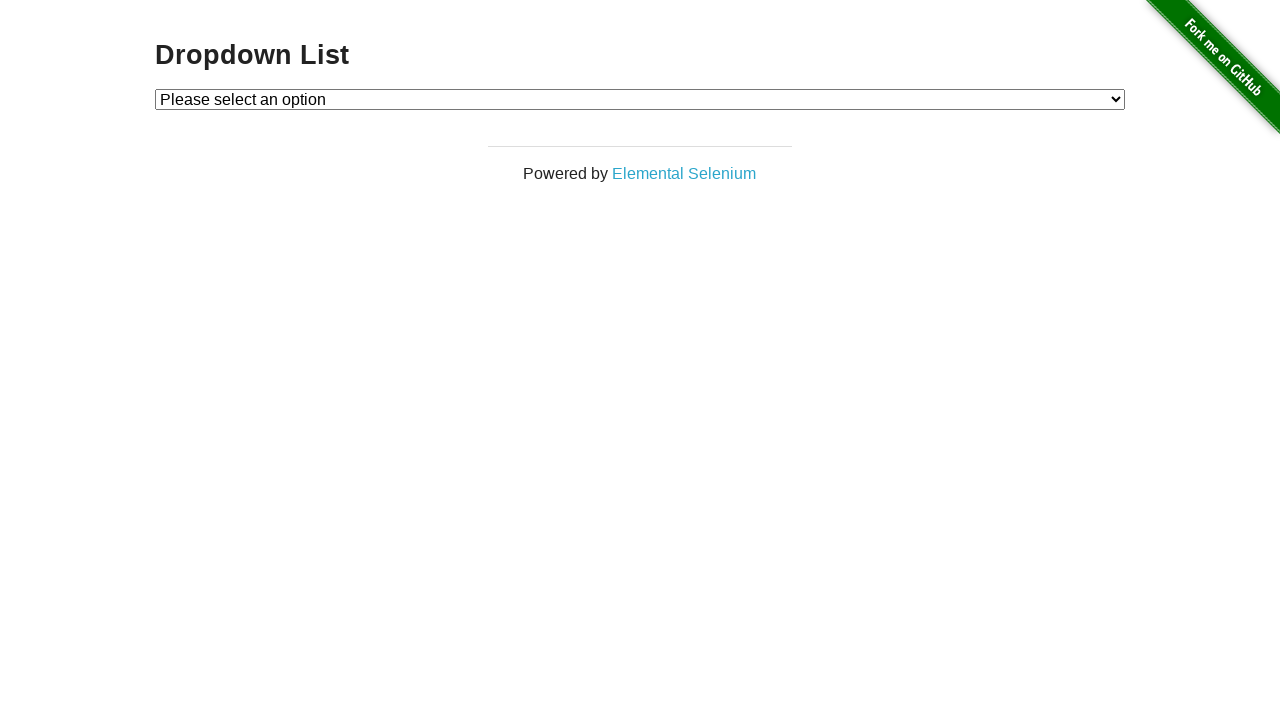

Selected 'Option 1' from dropdown by visible text on #dropdown
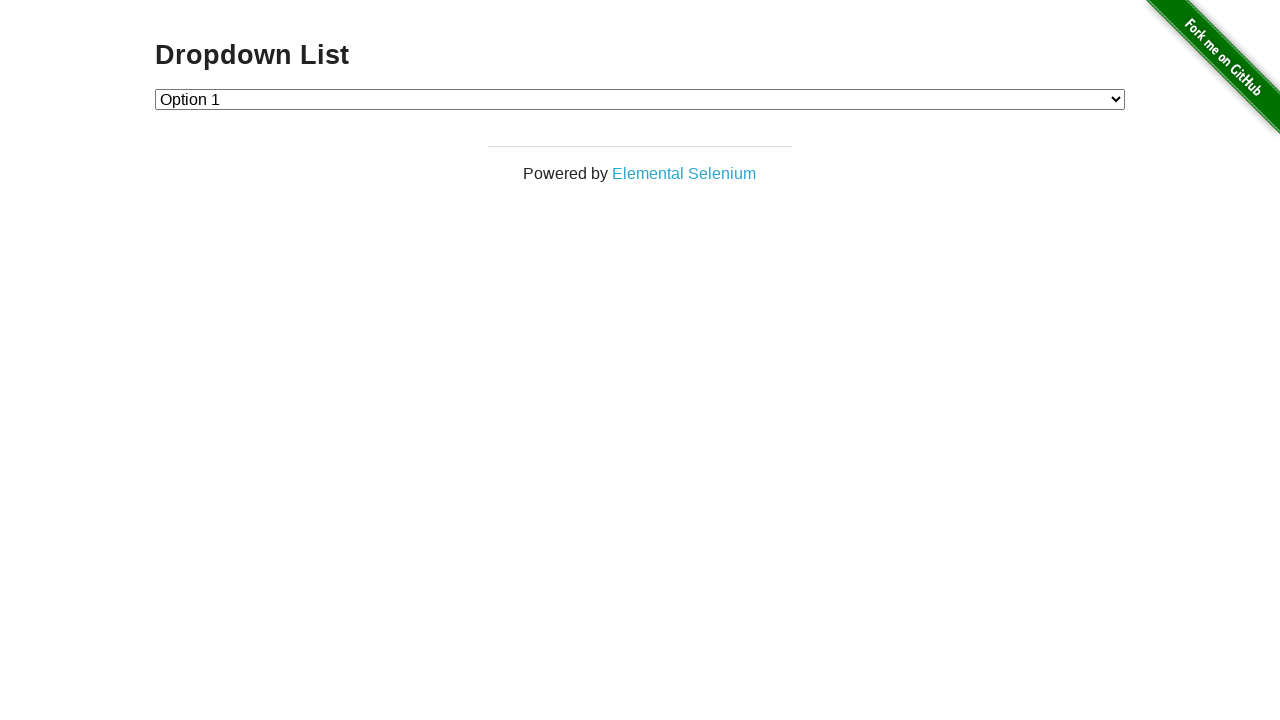

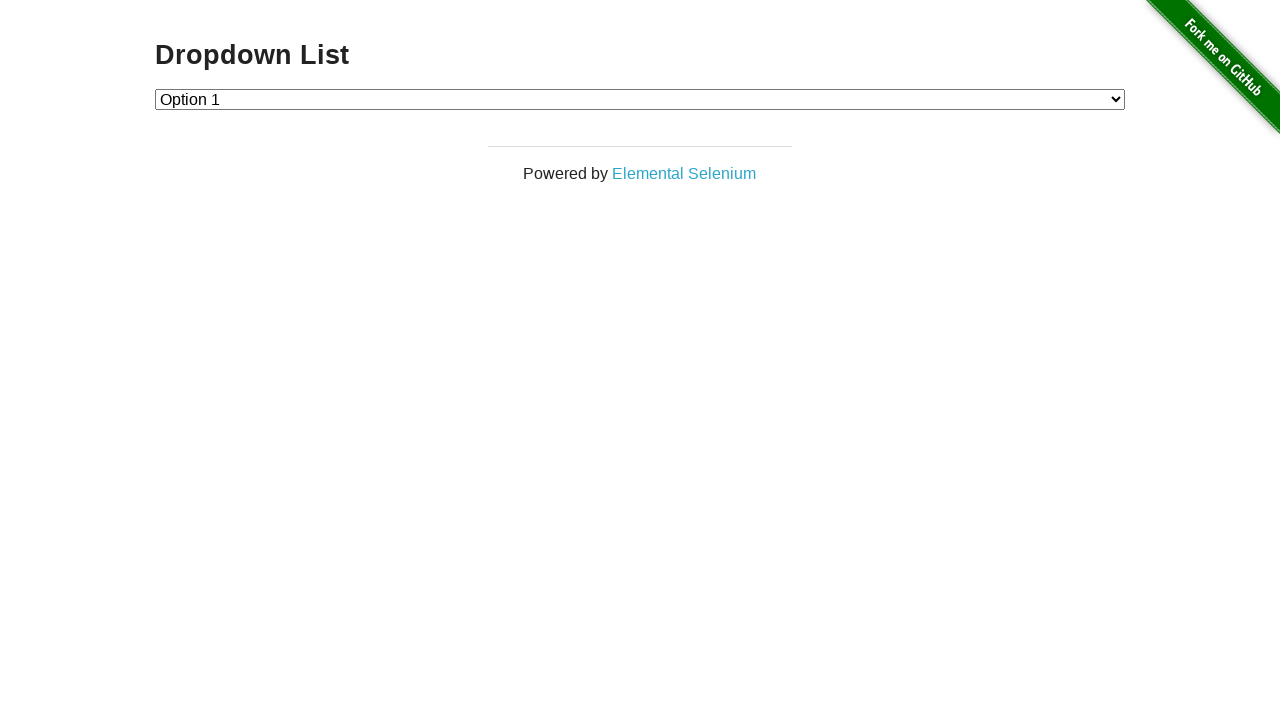